Navigates to the Time and Date world clock page and verifies that the time zone tables load successfully by waiting for table elements with the "zebra" class to appear.

Starting URL: https://www.timeanddate.com/worldclock/

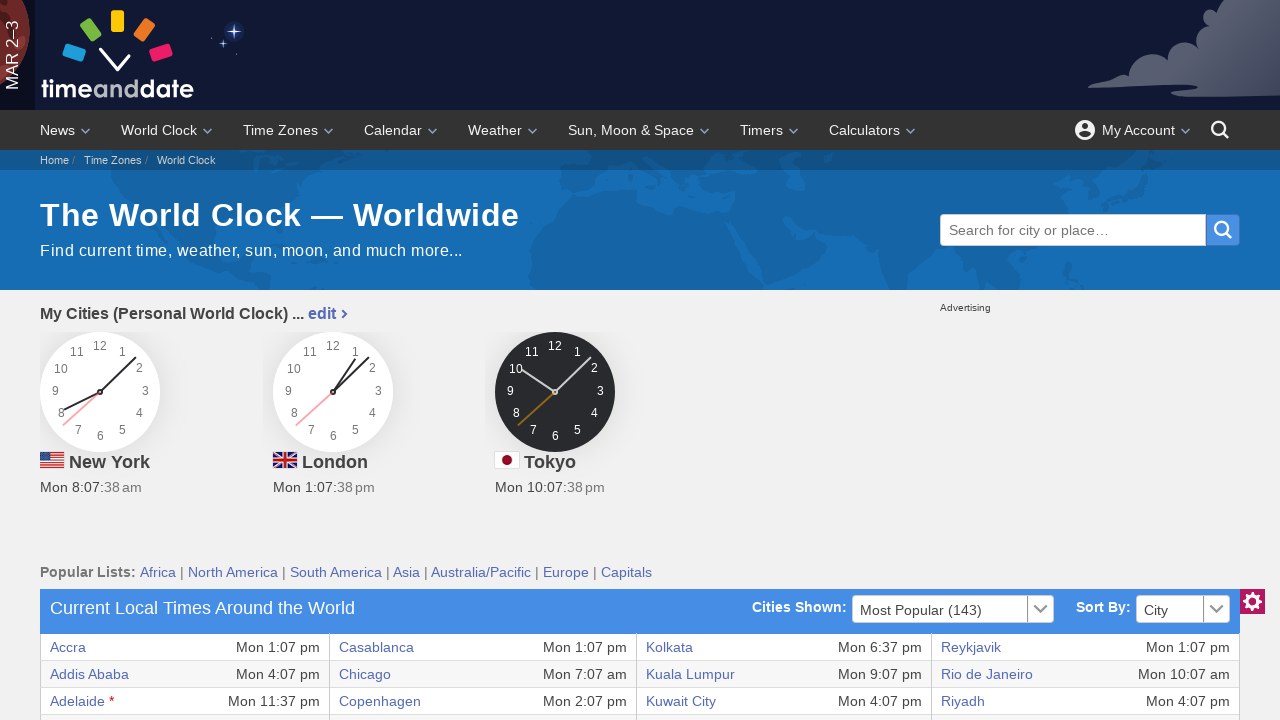

Waited for world clock tables with 'zebra' class to load
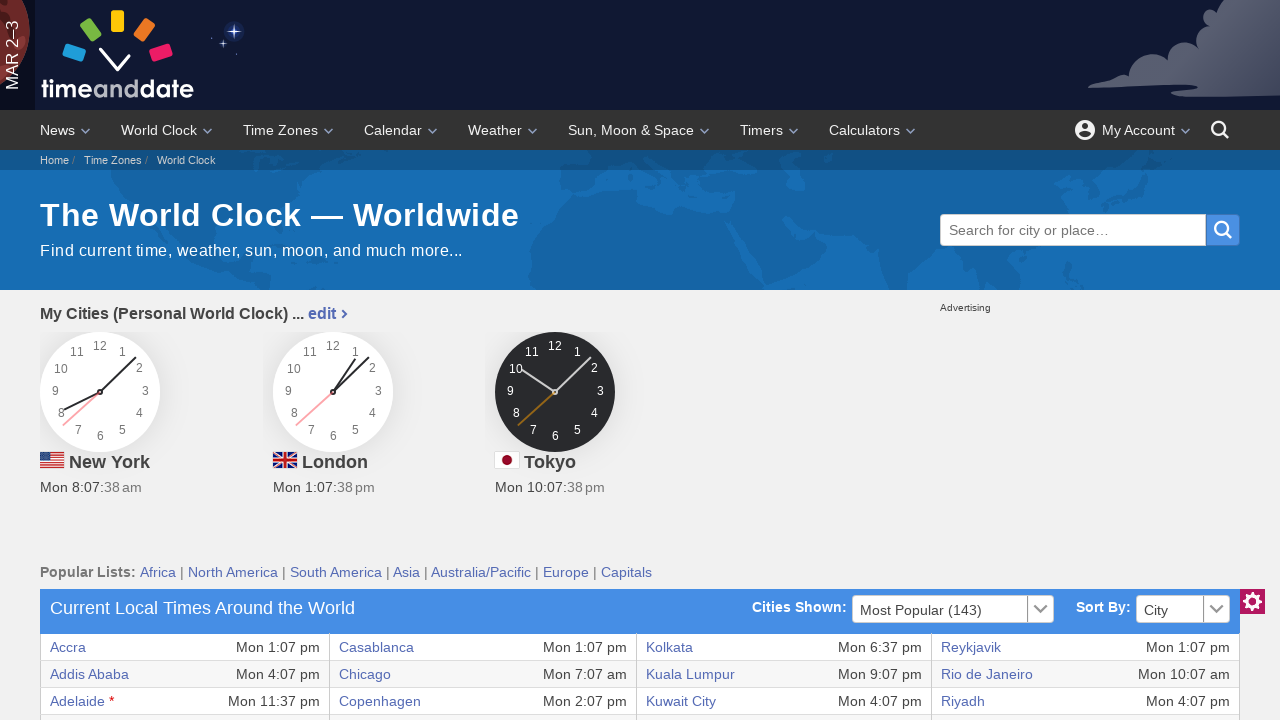

Located all table elements with 'zebra' class
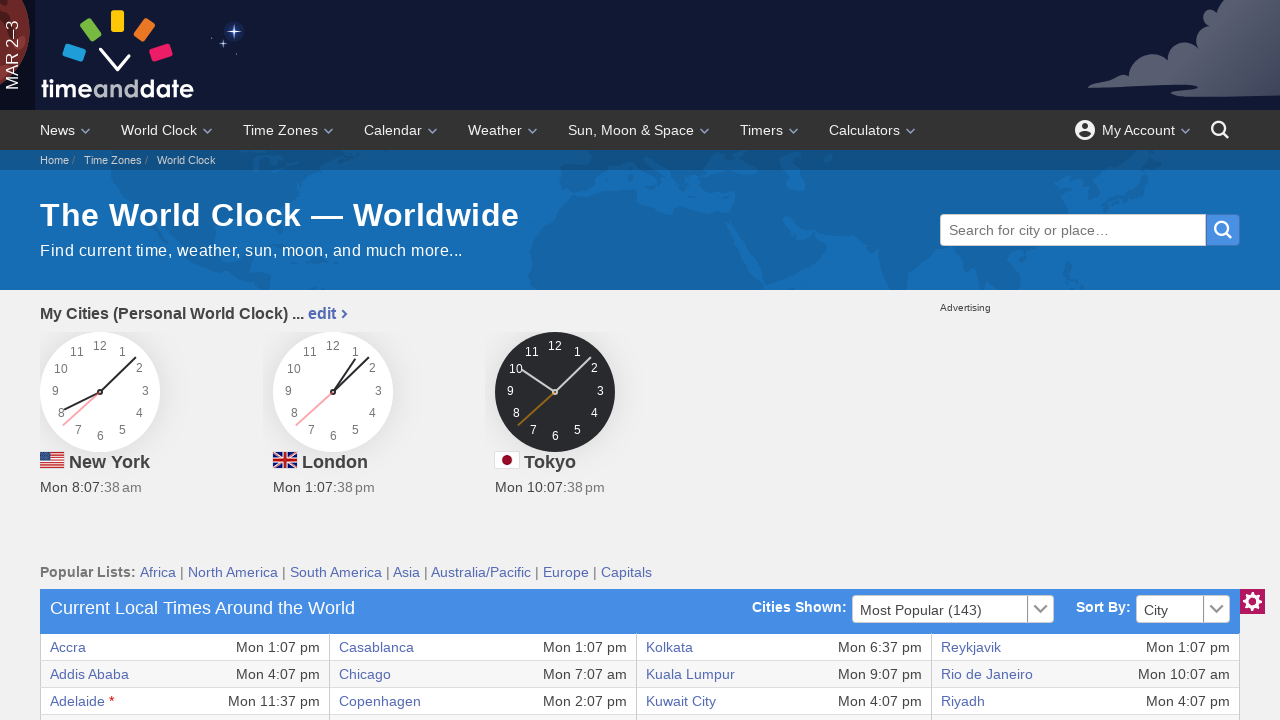

First zebra table is visible and ready
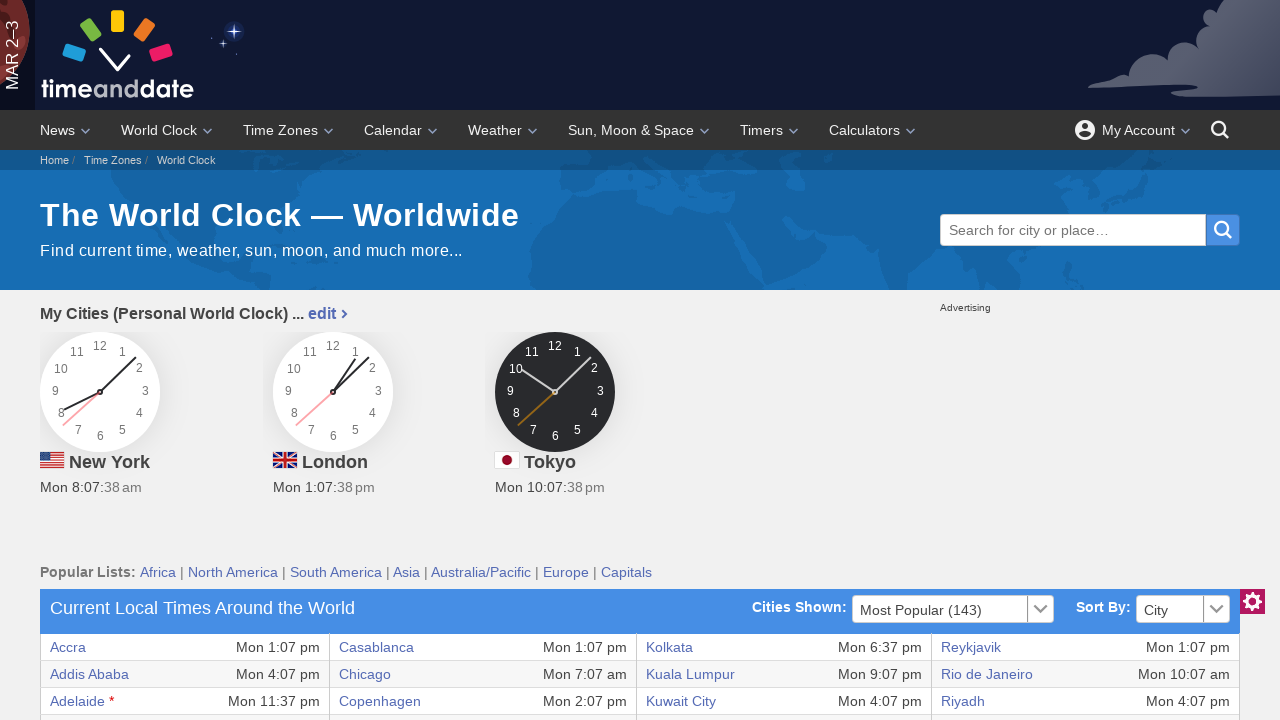

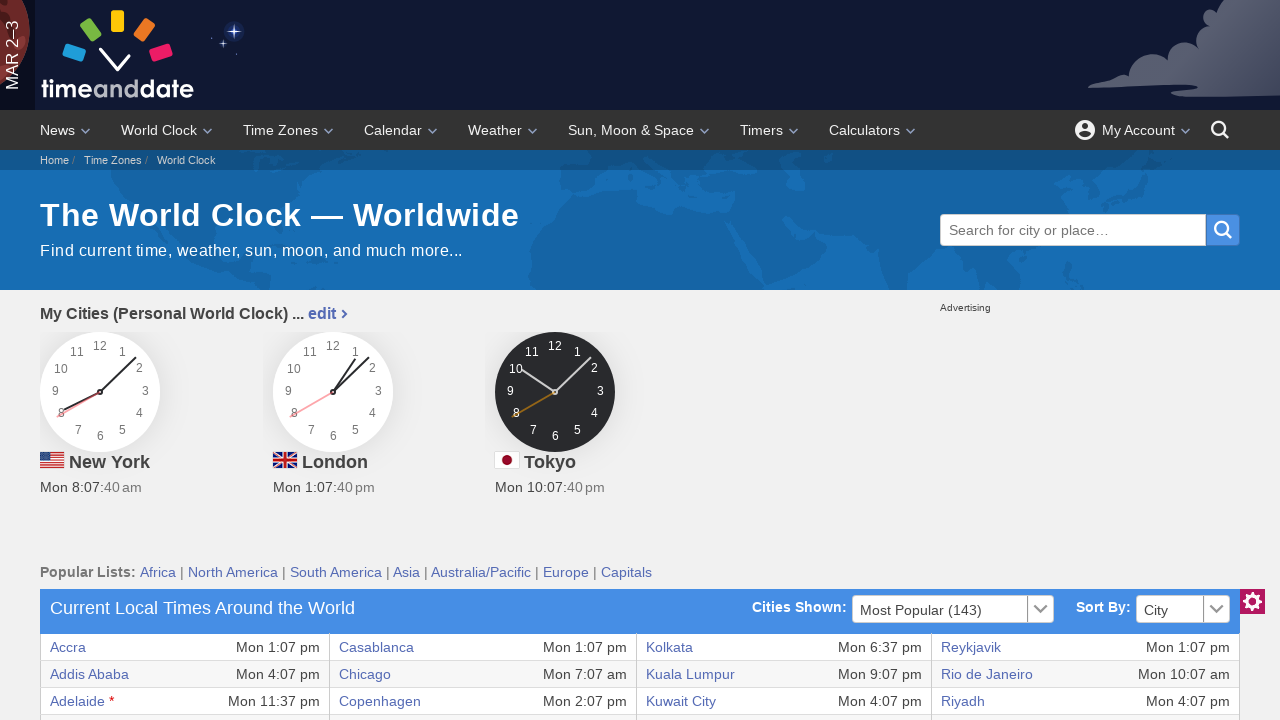